Tests dropdown selection functionality by selecting options using different methods

Starting URL: https://the-internet.herokuapp.com/dropdown

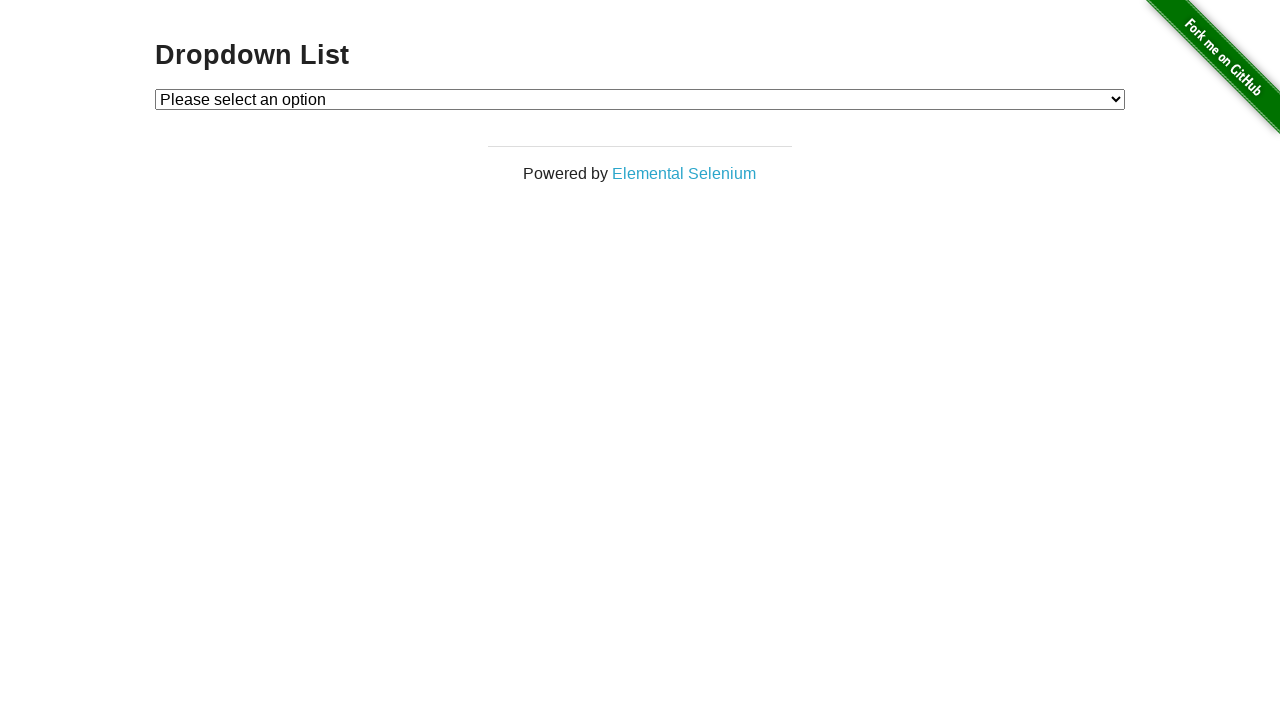

Located dropdown element with id 'dropdown'
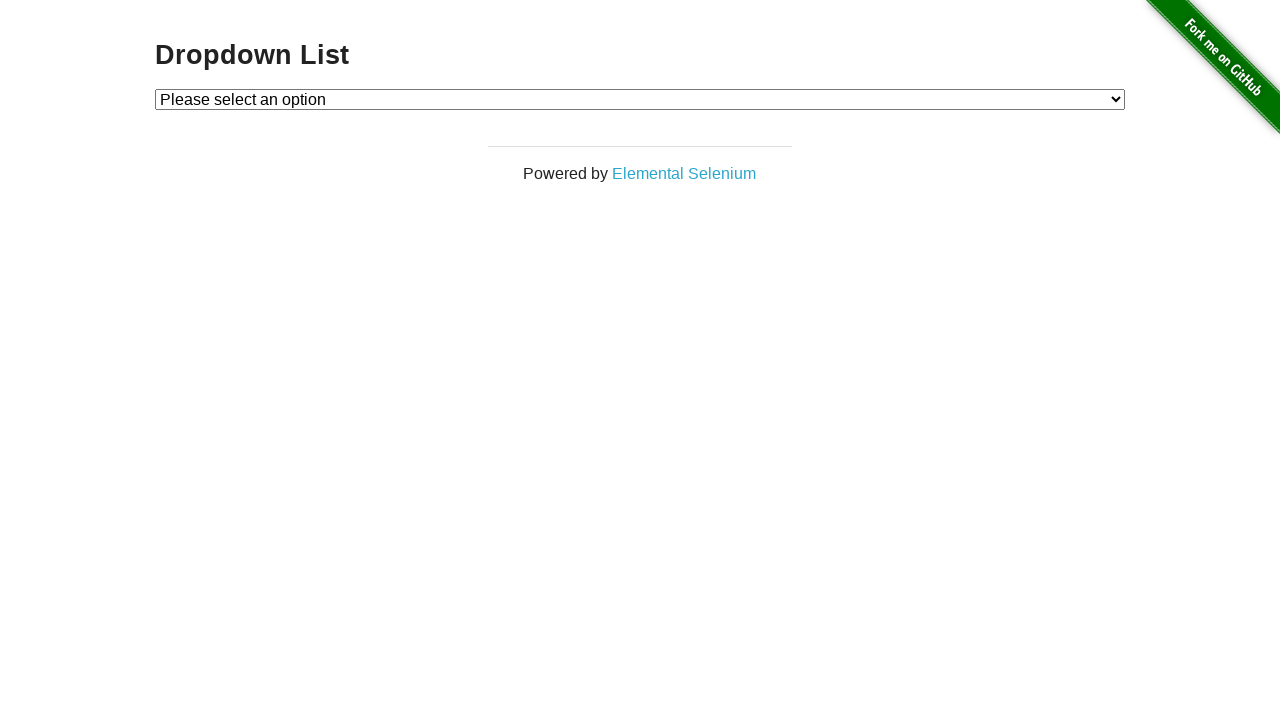

Selected dropdown option by index 1 on #dropdown
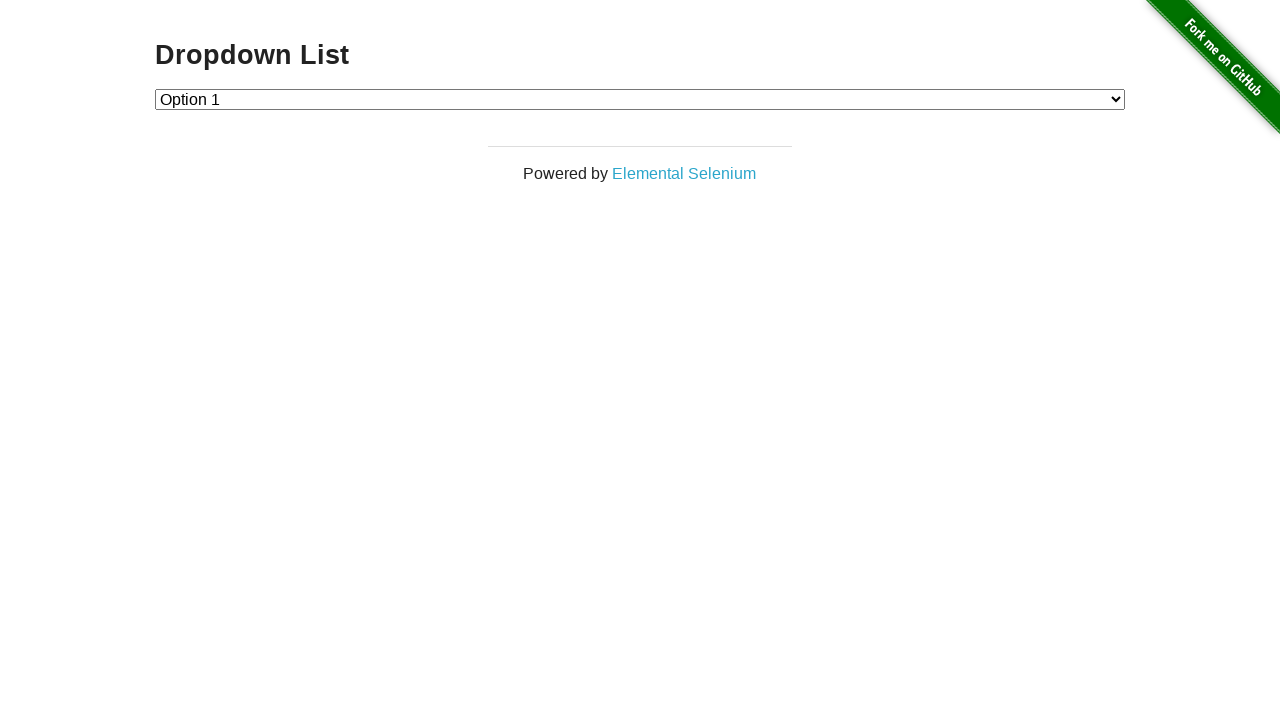

Selected dropdown option by label 'Option 2' on #dropdown
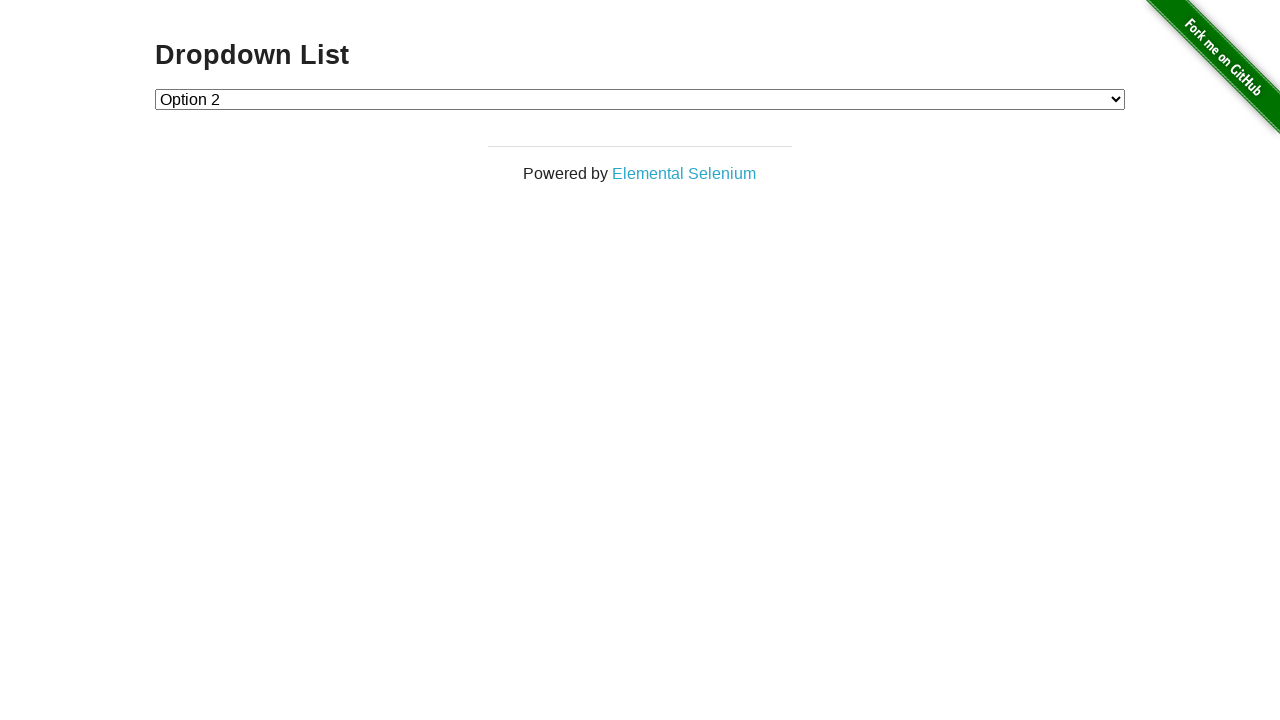

Selected dropdown option by value '2' on #dropdown
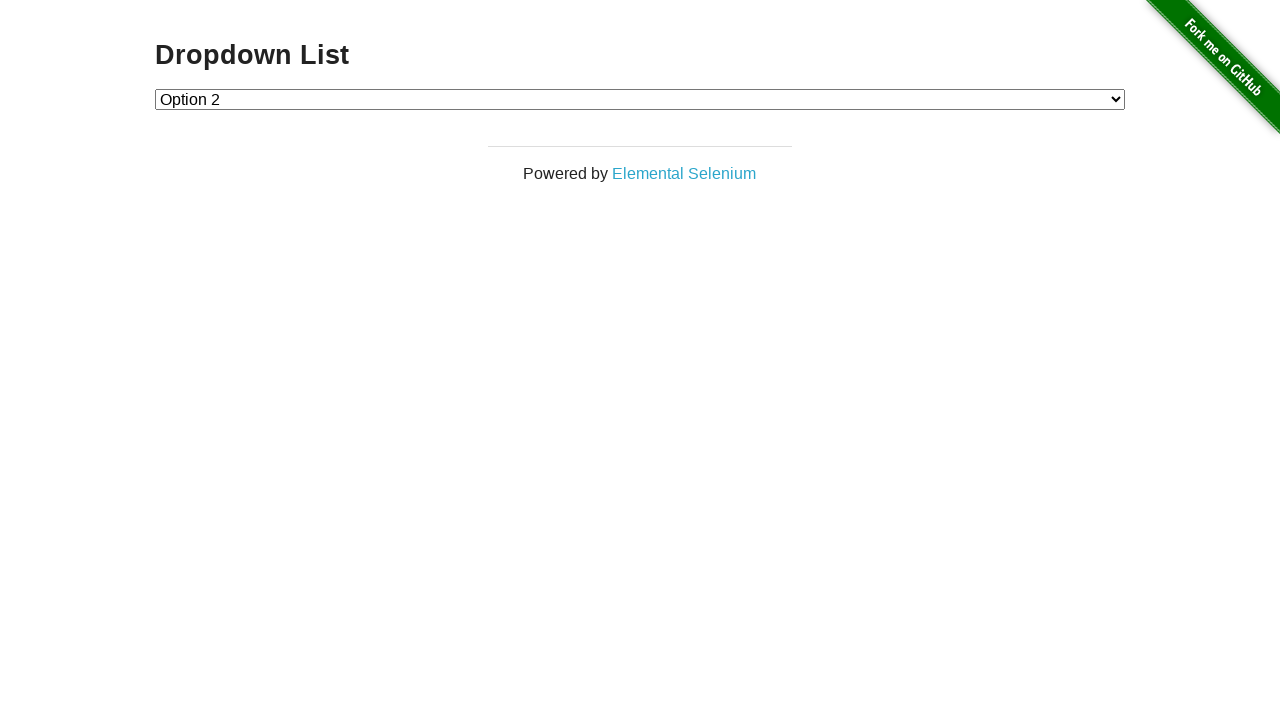

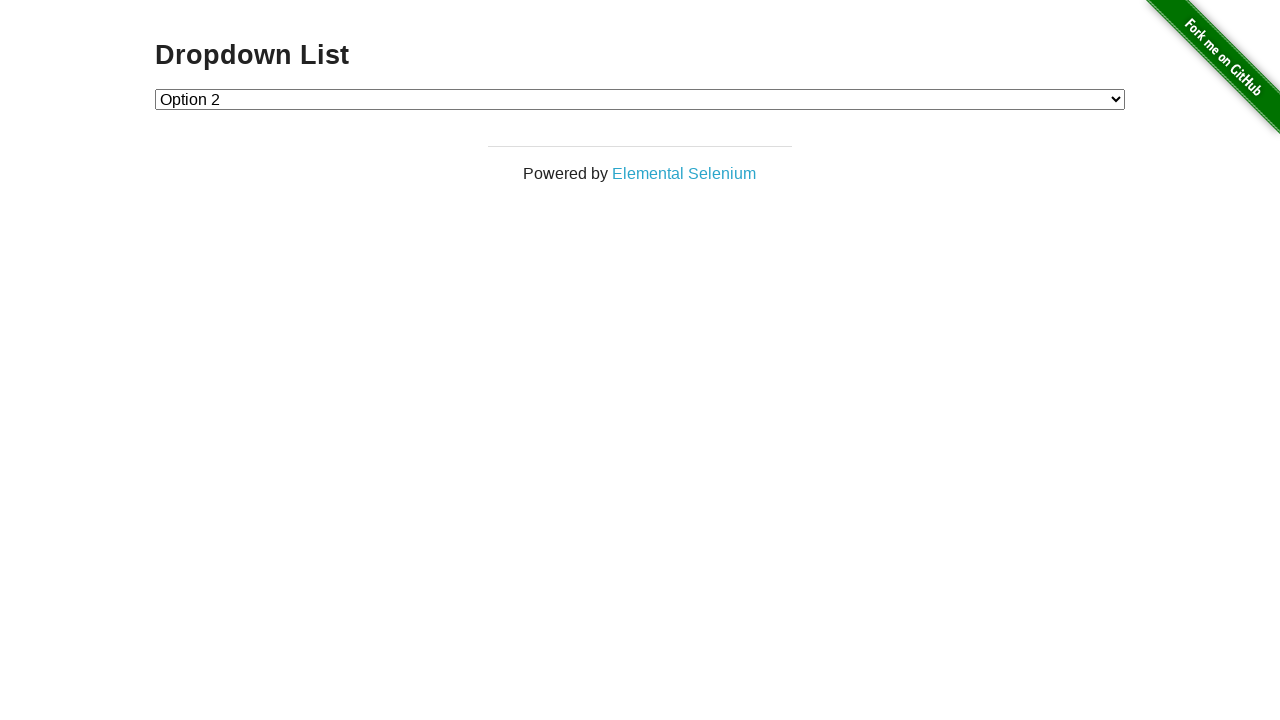